Checks the Netflix demo page content by waiting for the page to load, examining text inputs, forms, and looking for demo-related text elements on the page.

Starting URL: https://sunspire-web-app.vercel.app/?company=Netflix&demo=1

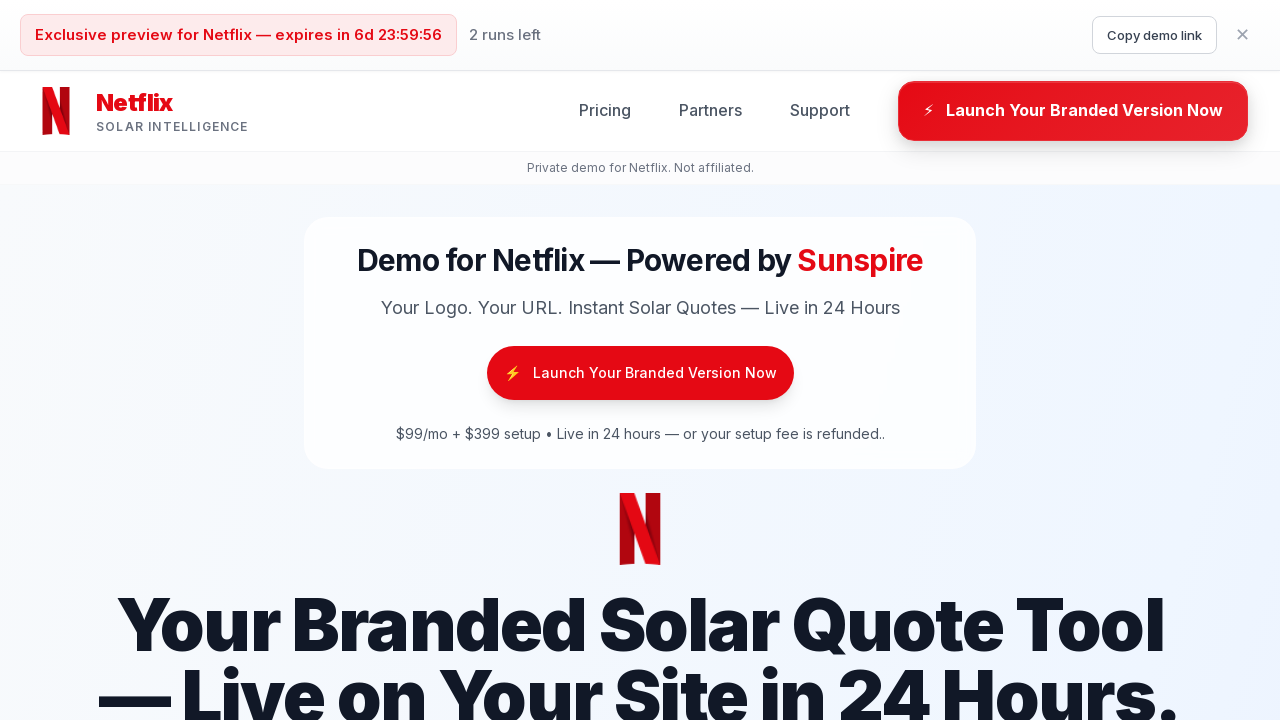

Waited for page to reach networkidle load state
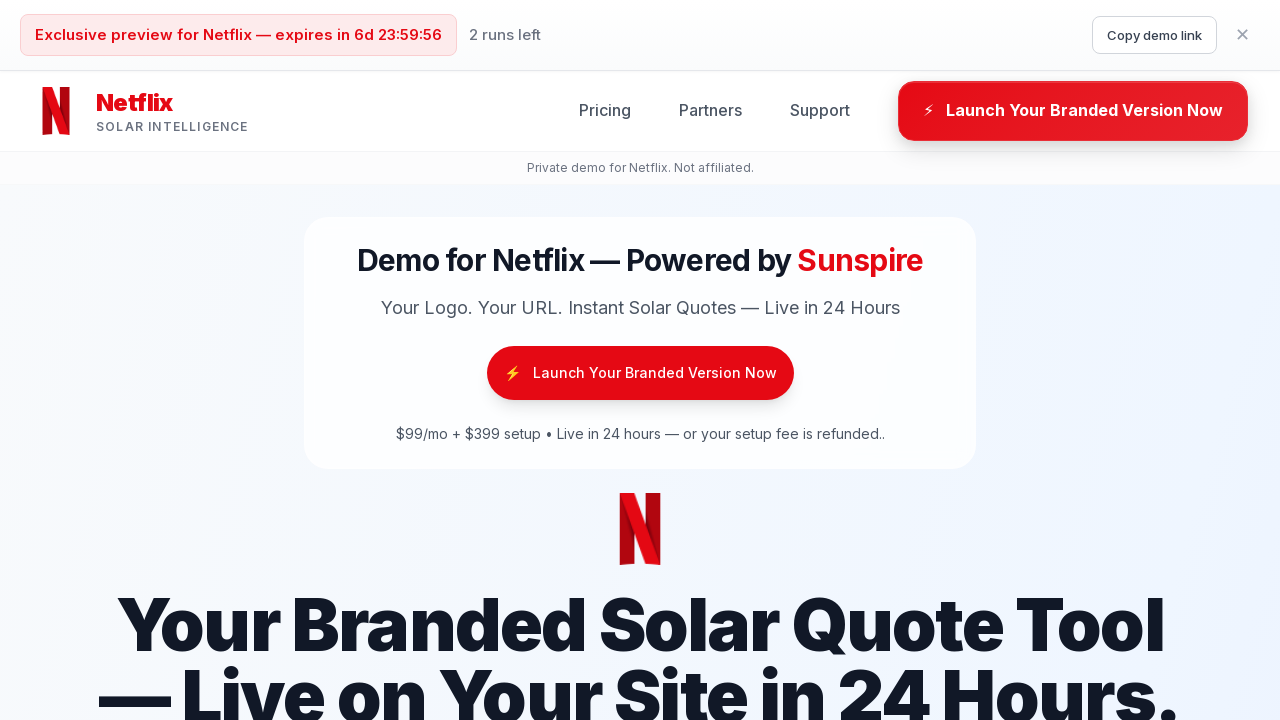

Verified text input elements are attached to the page
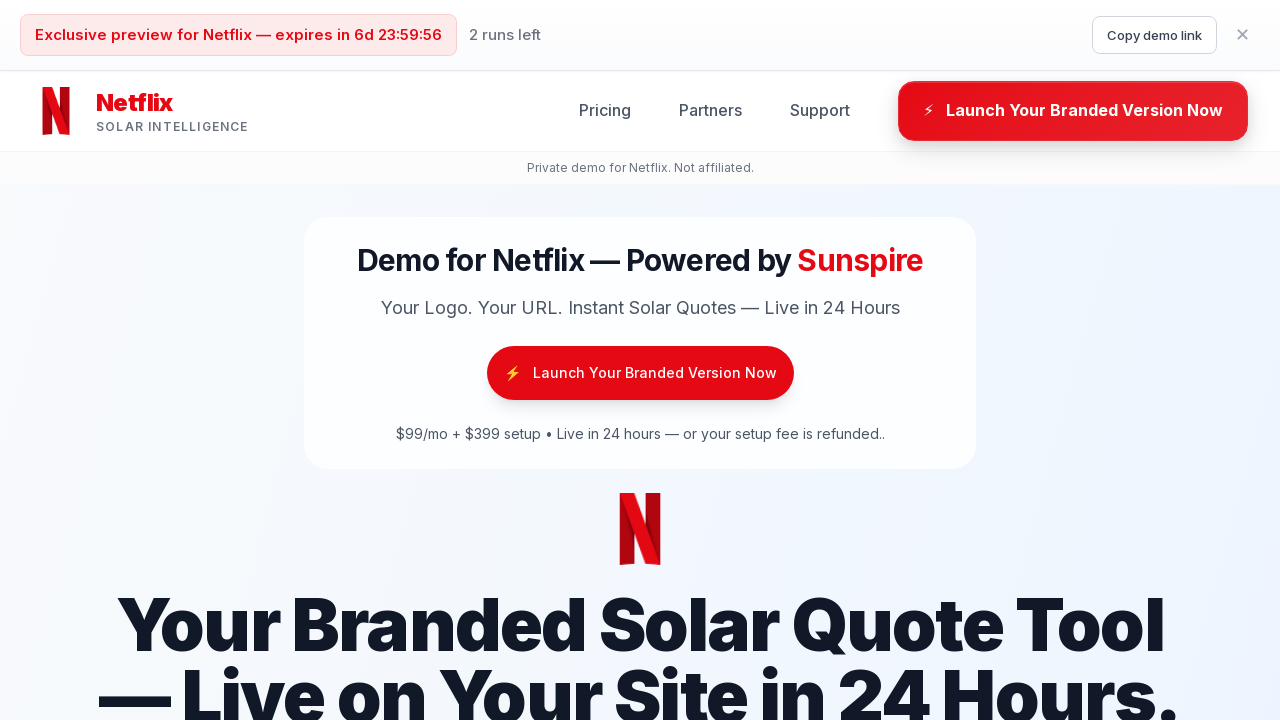

Found and confirmed 'Preview:' demo text is visible
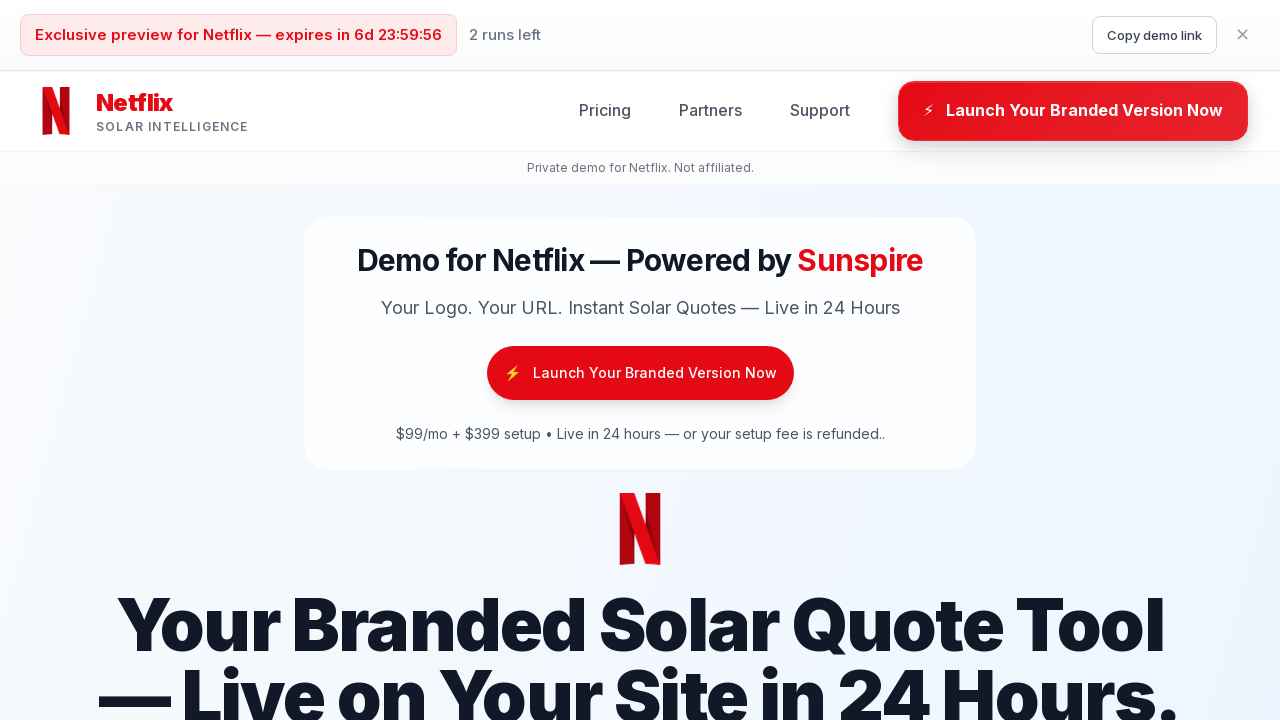

Verified main content area is attached to the page
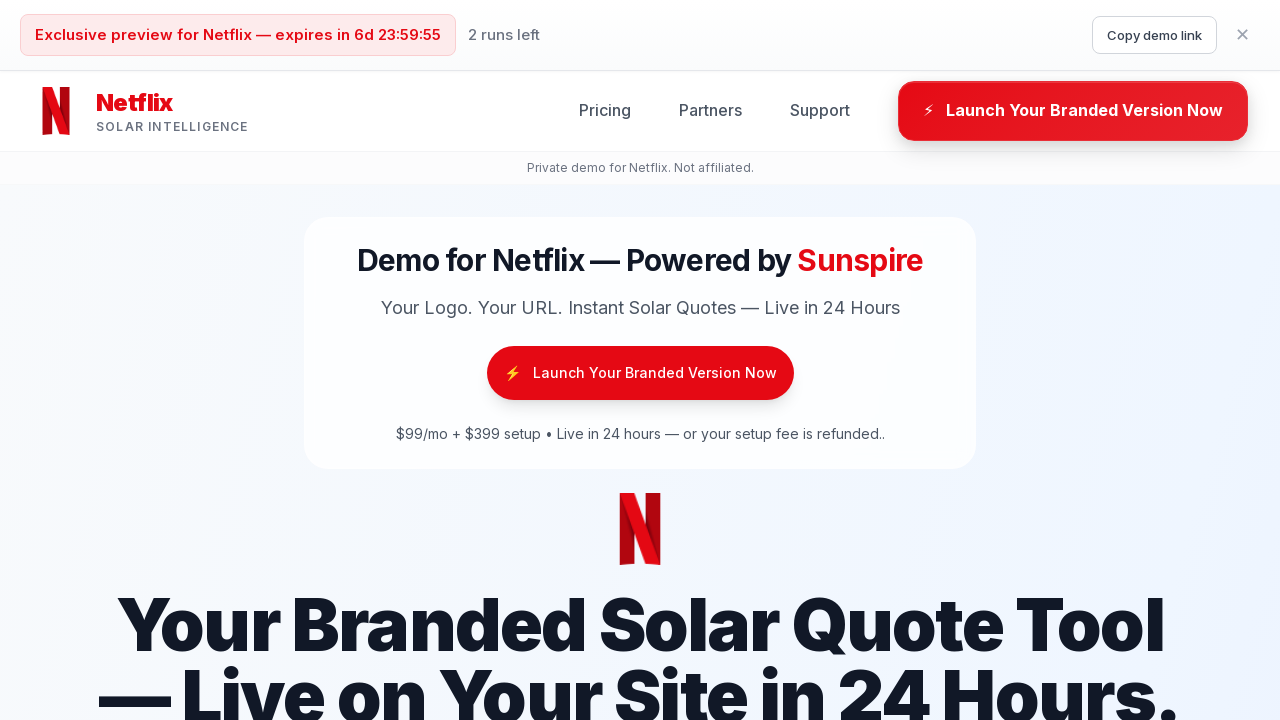

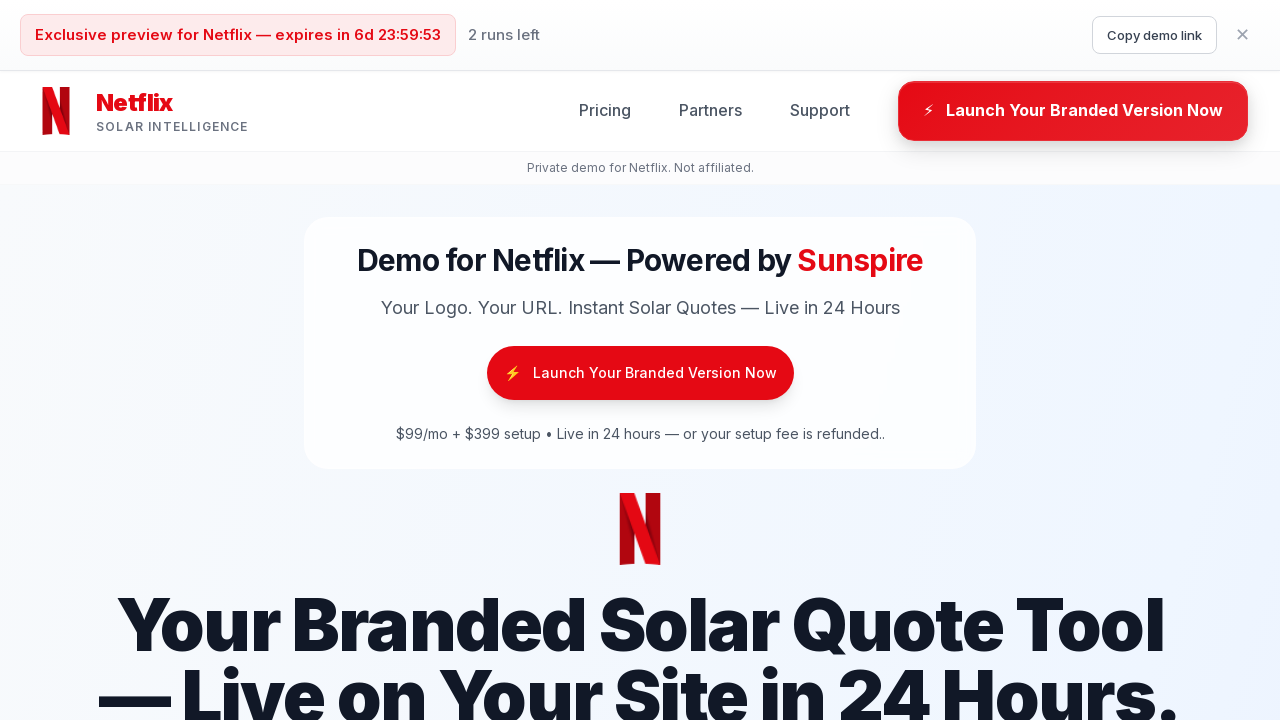